Tests triangle type calculator with valid isosceles triangle sides (7, 5, 5) expecting Isosceles result

Starting URL: https://testpages.eviltester.com/styled/apps/triangle/triangle001.html

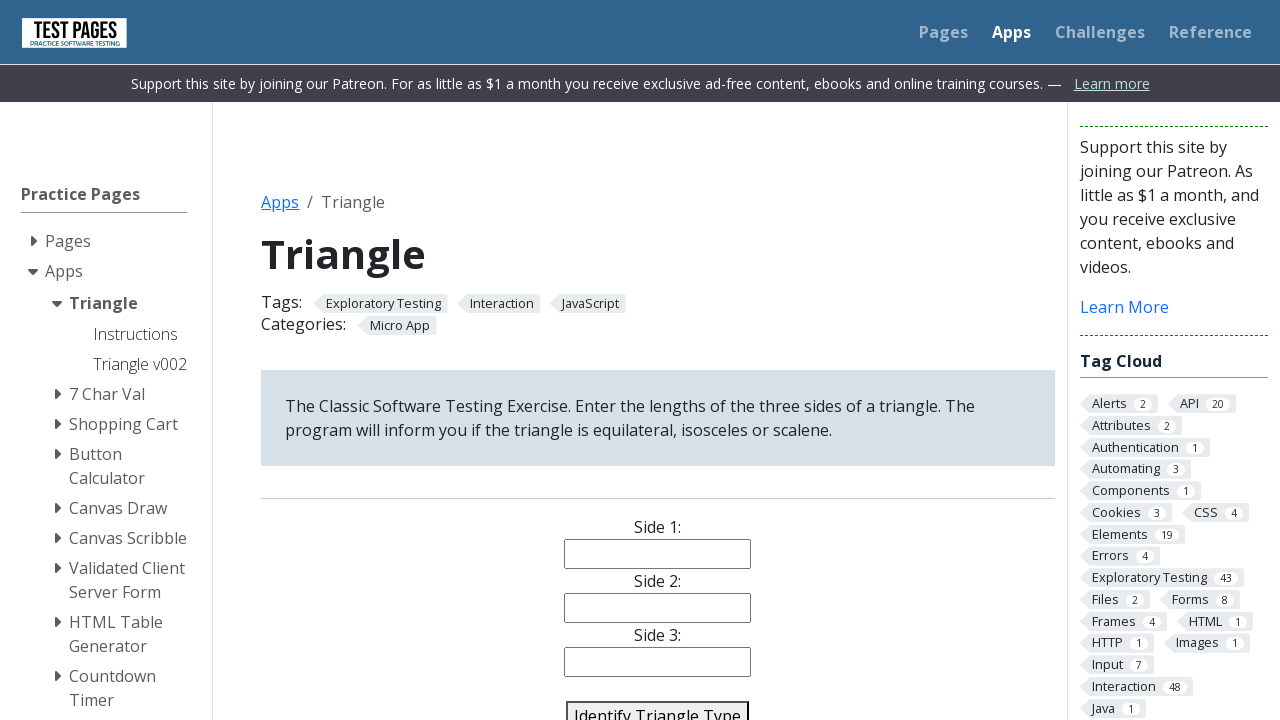

Filled side1 field with value '7' on #side1
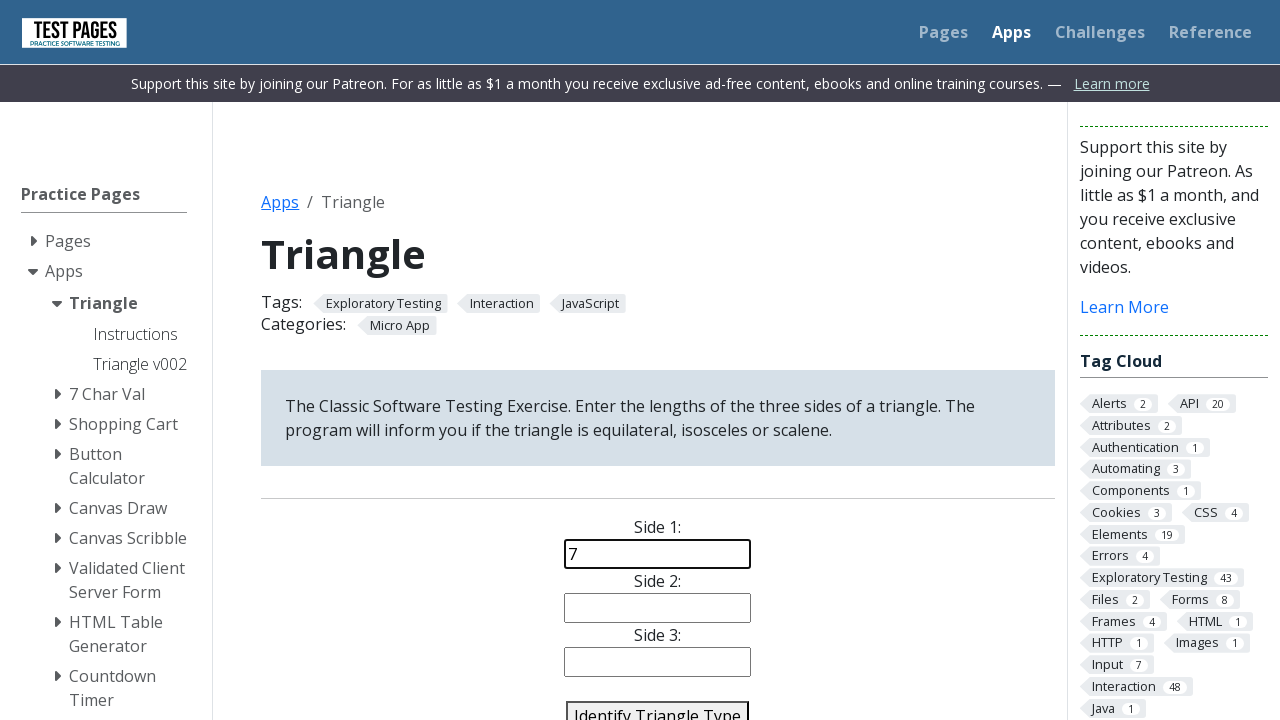

Filled side2 field with value '5' on #side2
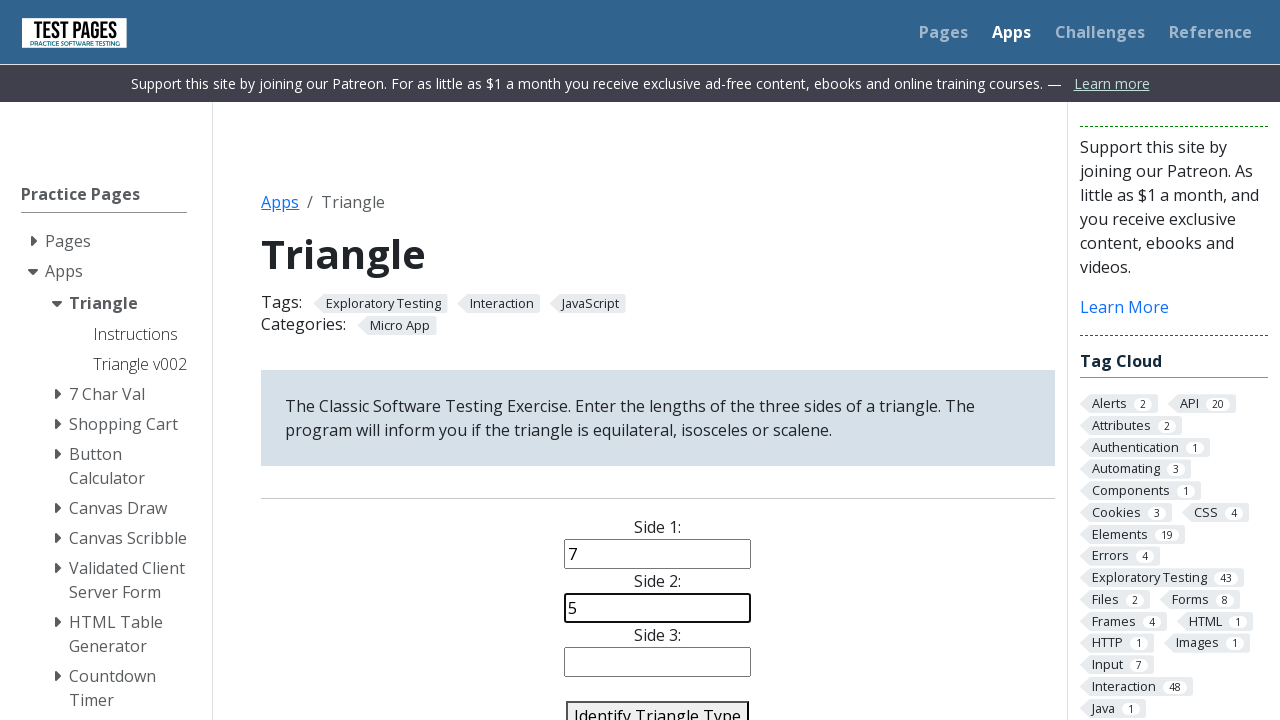

Filled side3 field with value '5' on #side3
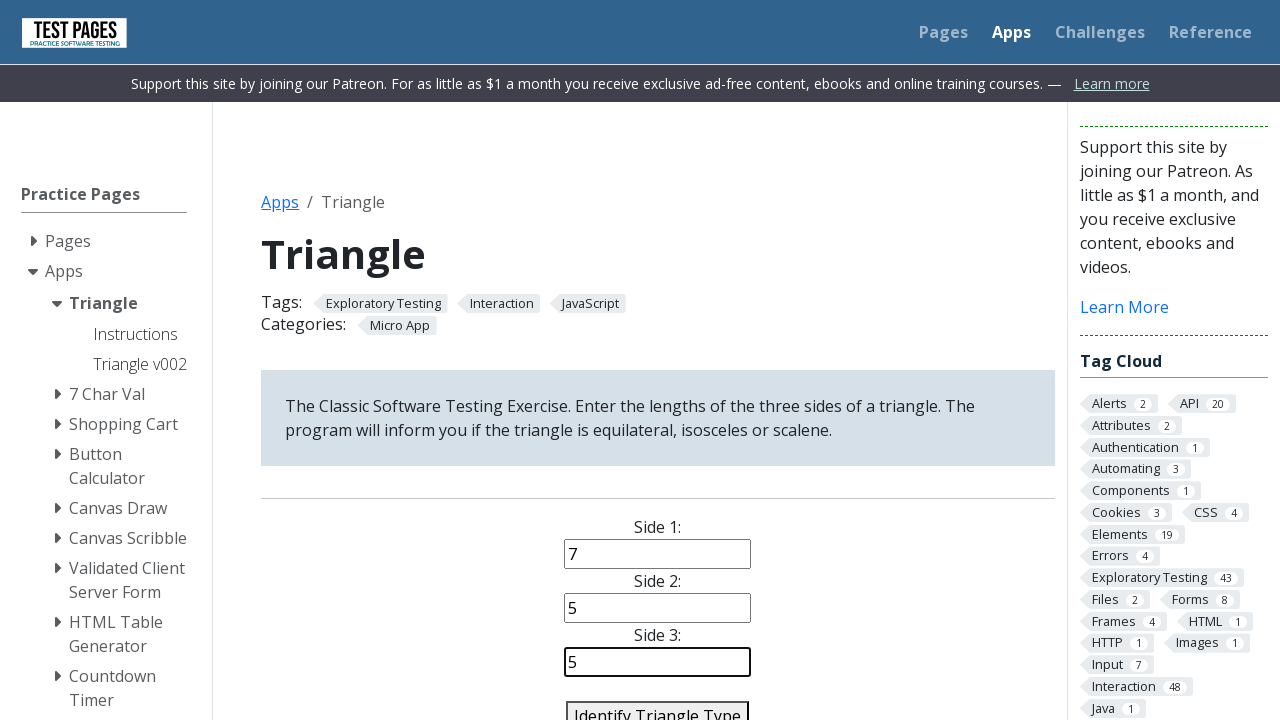

Clicked identify triangle button at (658, 705) on #identify-triangle-action
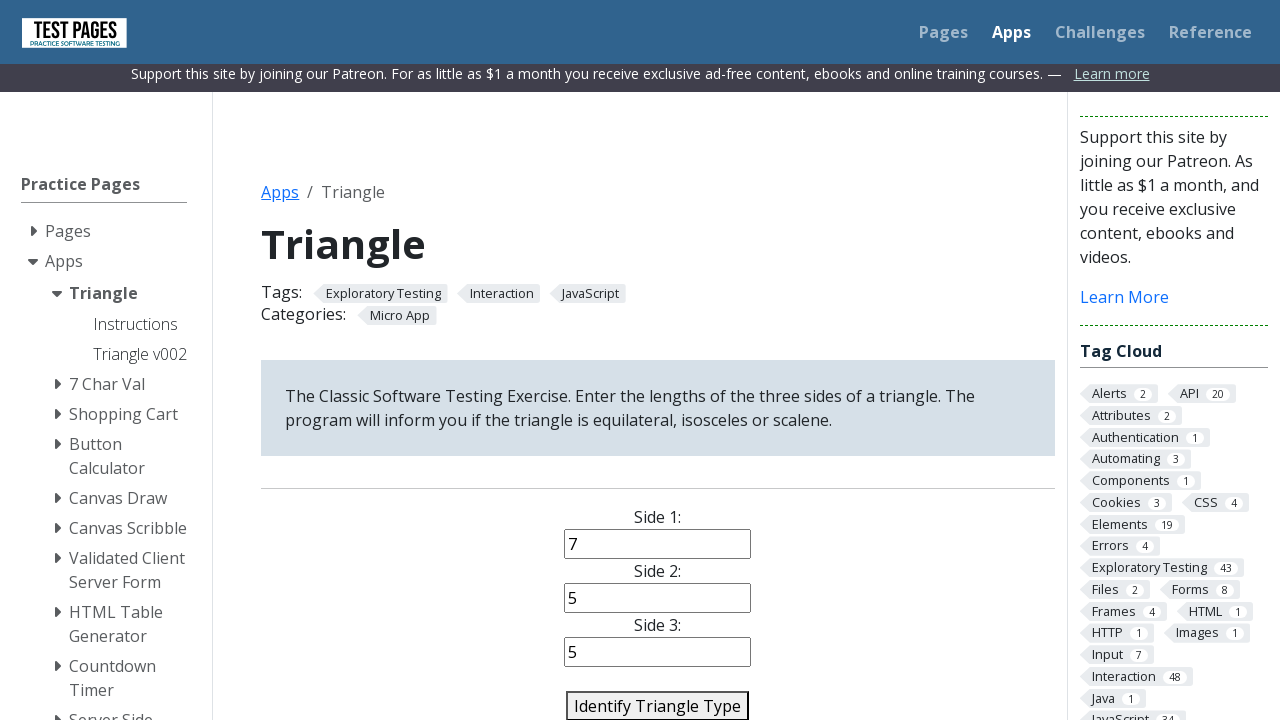

Triangle type result element loaded
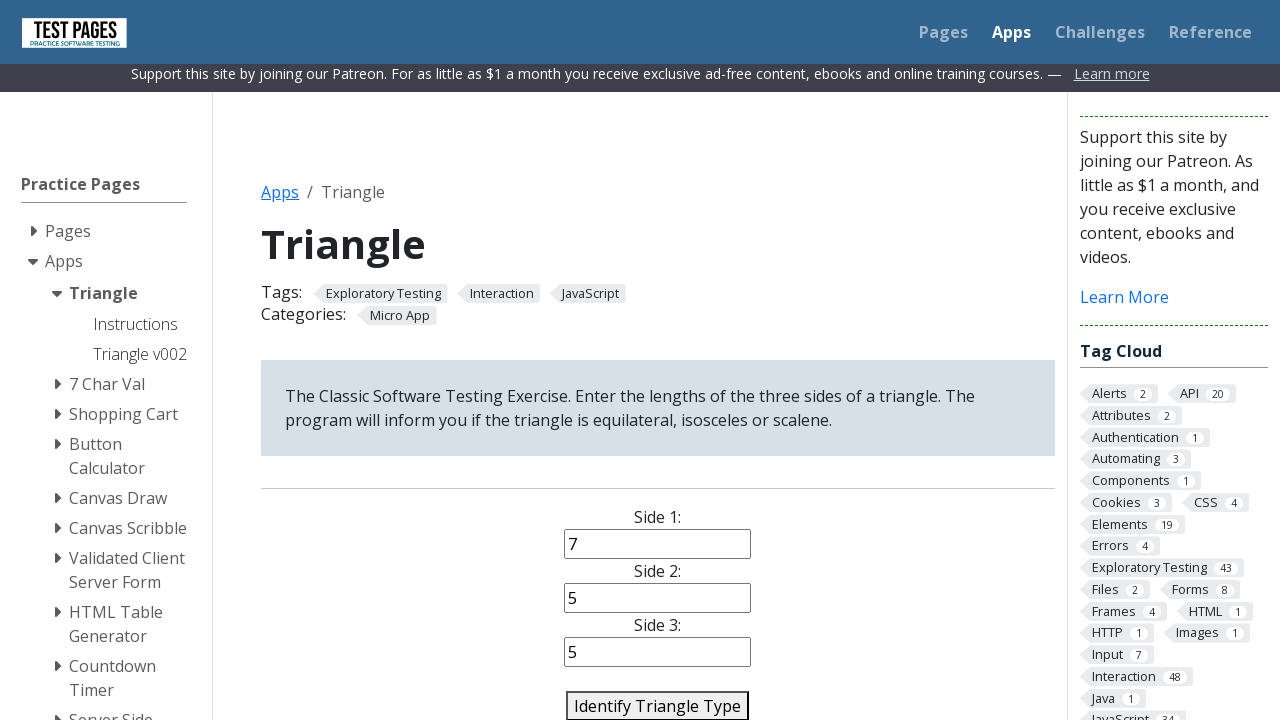

Verified triangle type is 'Isosceles'
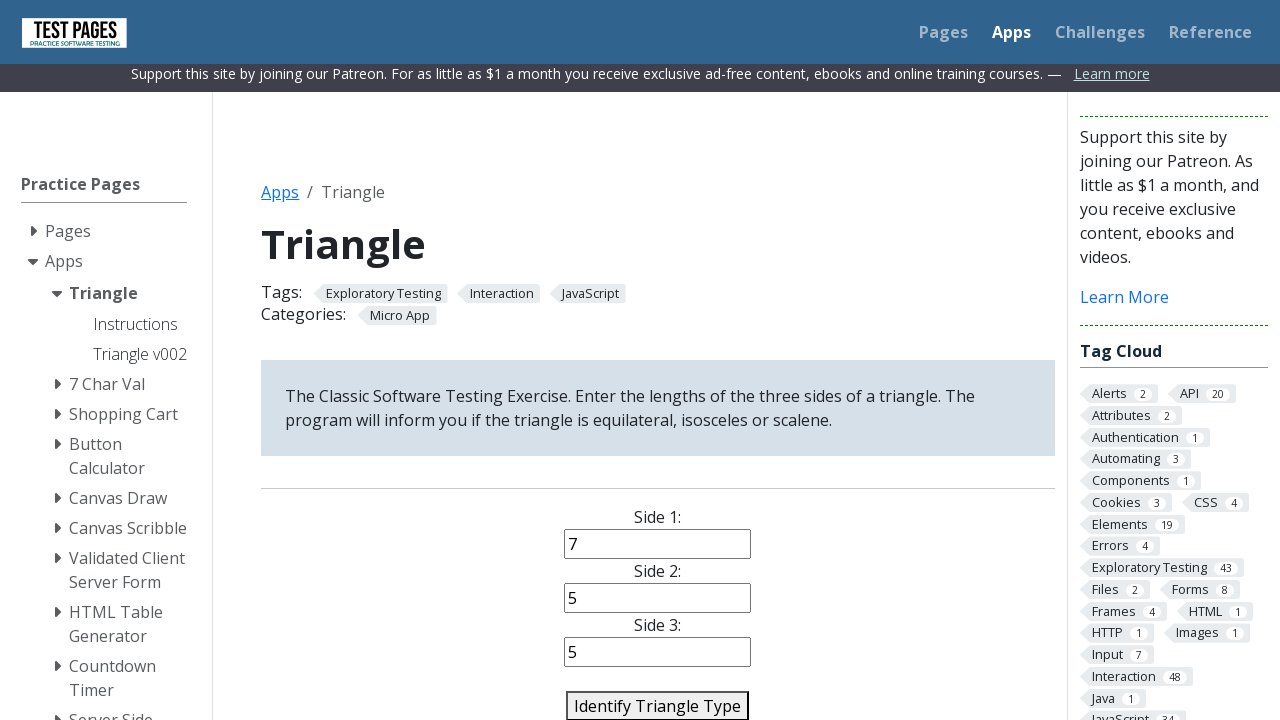

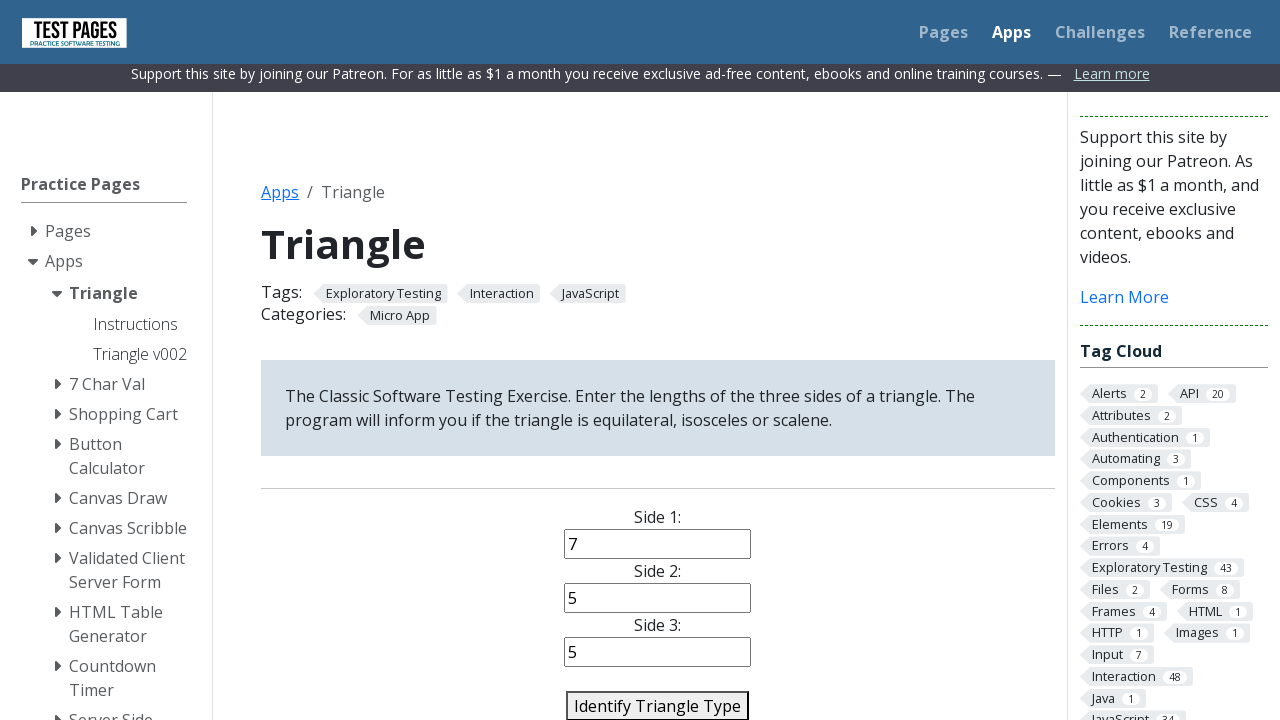